Tests creating a task while on the Active filter view

Starting URL: https://todomvc4tasj.herokuapp.com

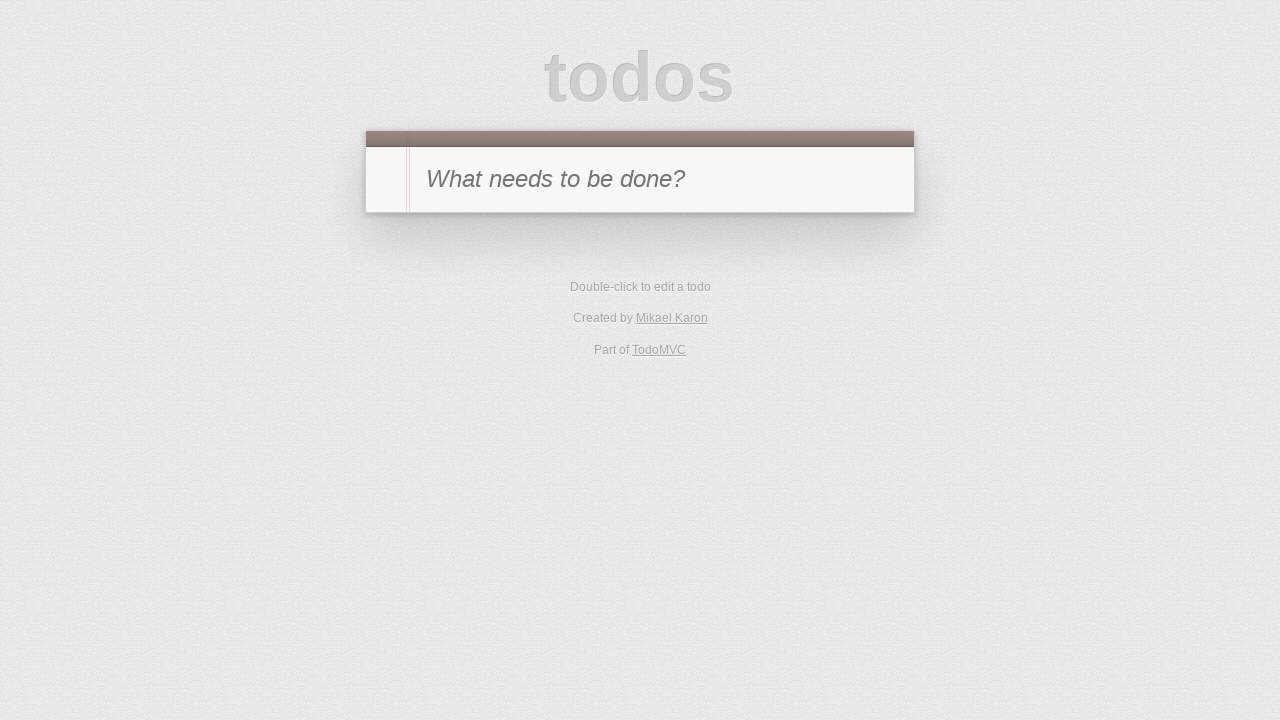

Navigated to TodoMVC application
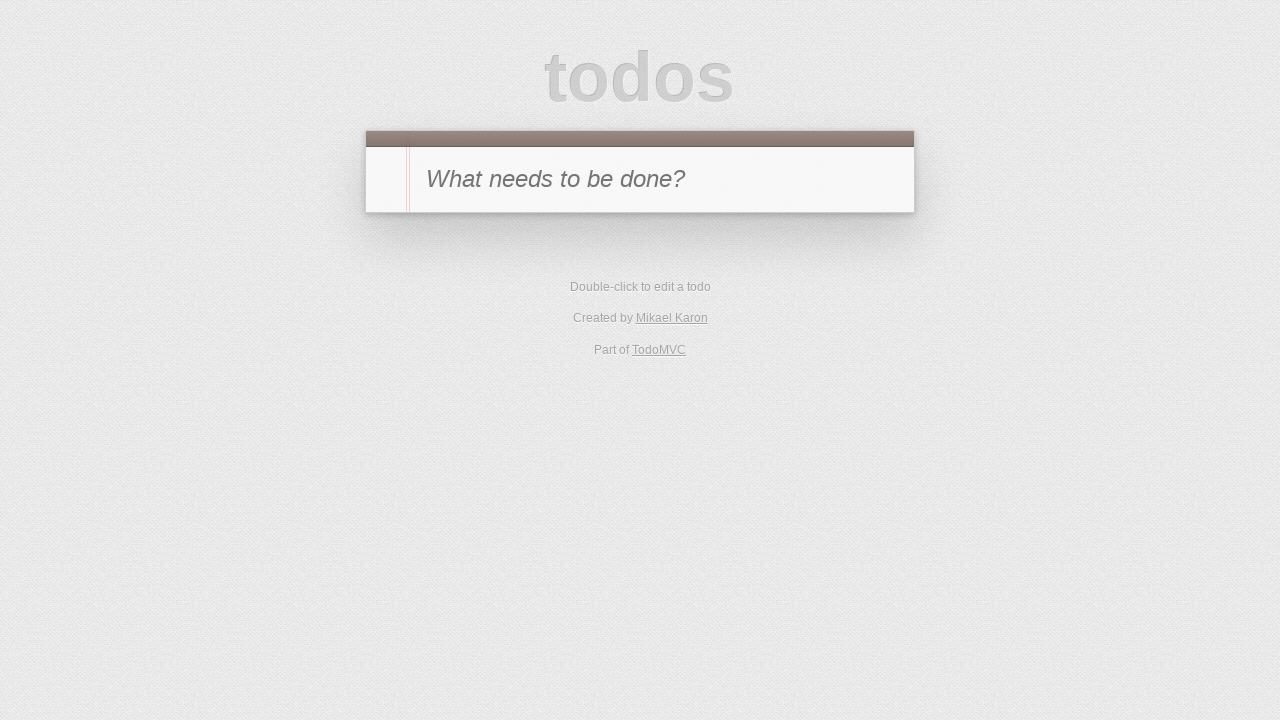

Filled new task input with '1' on #new-todo
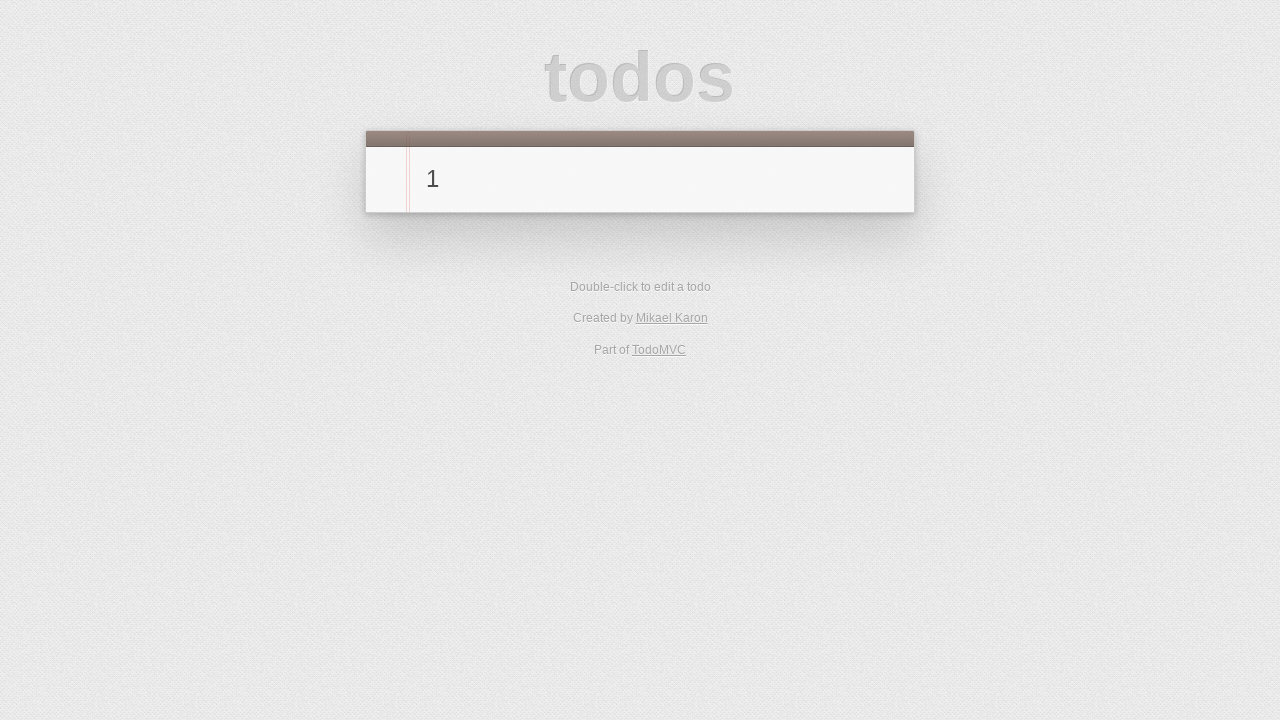

Pressed Enter to create first task on #new-todo
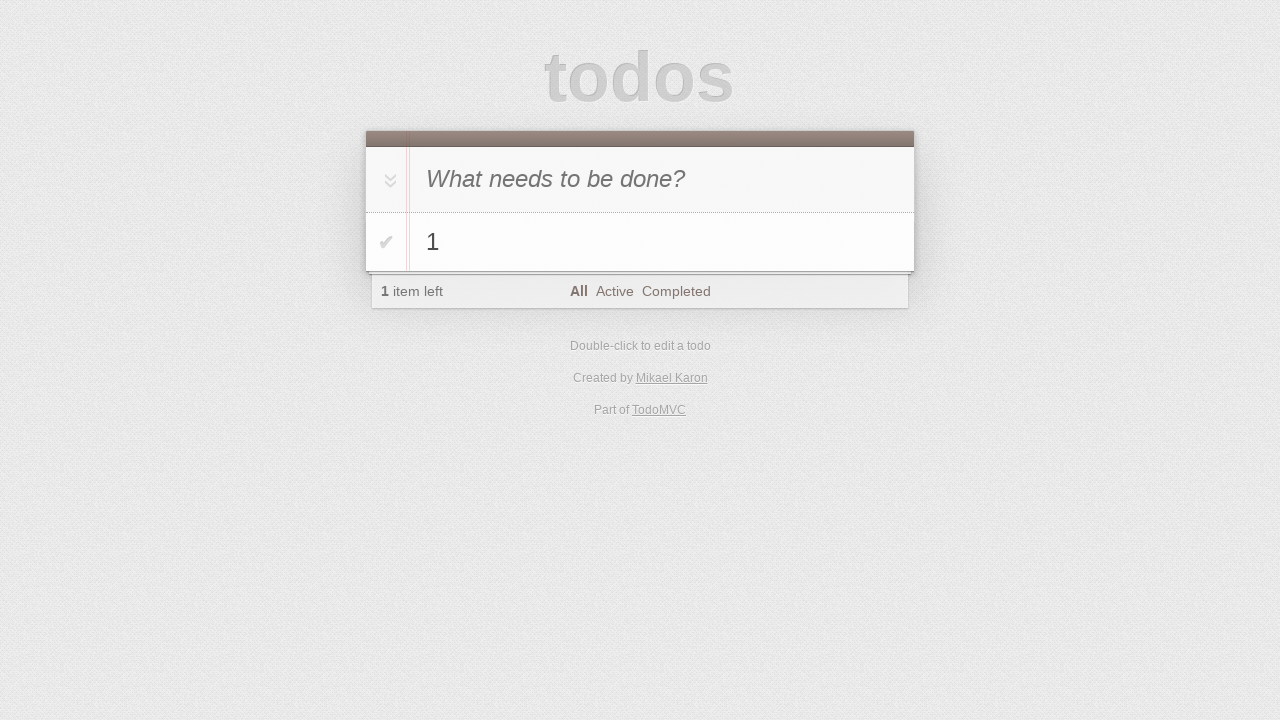

Clicked Active filter link at (614, 291) on [href='#/active']
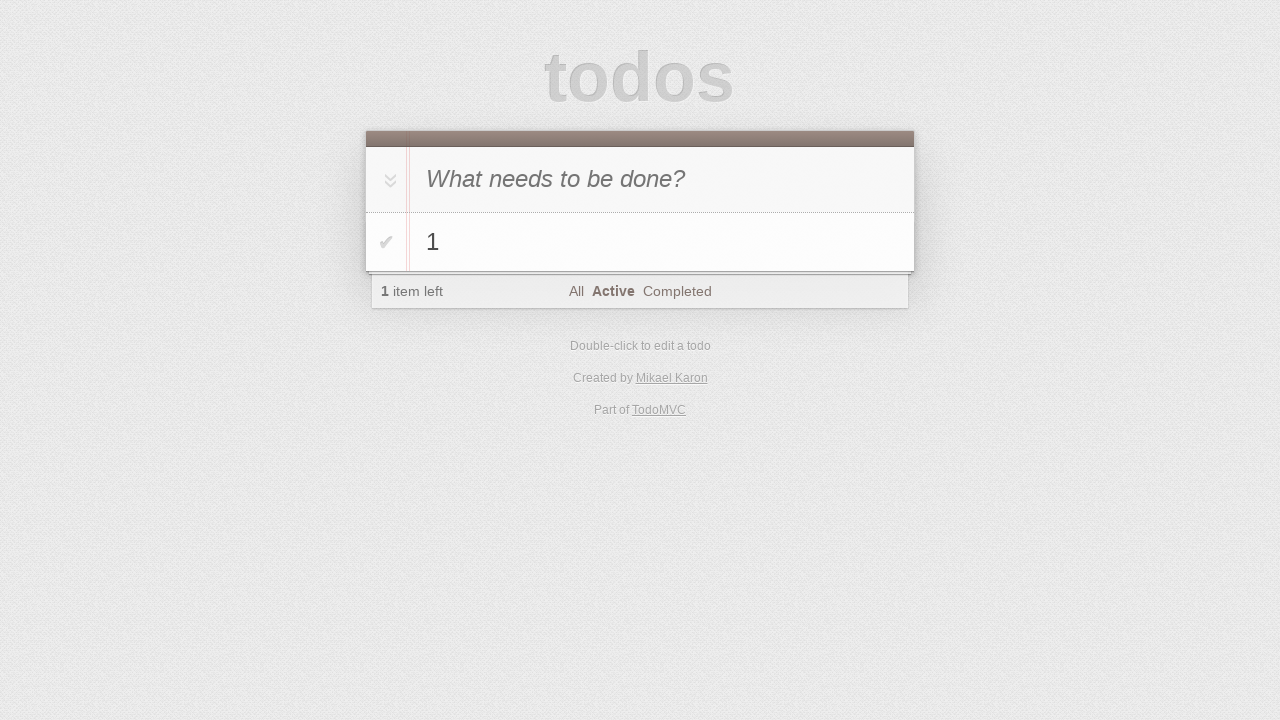

Filled new task input with '2' on #new-todo
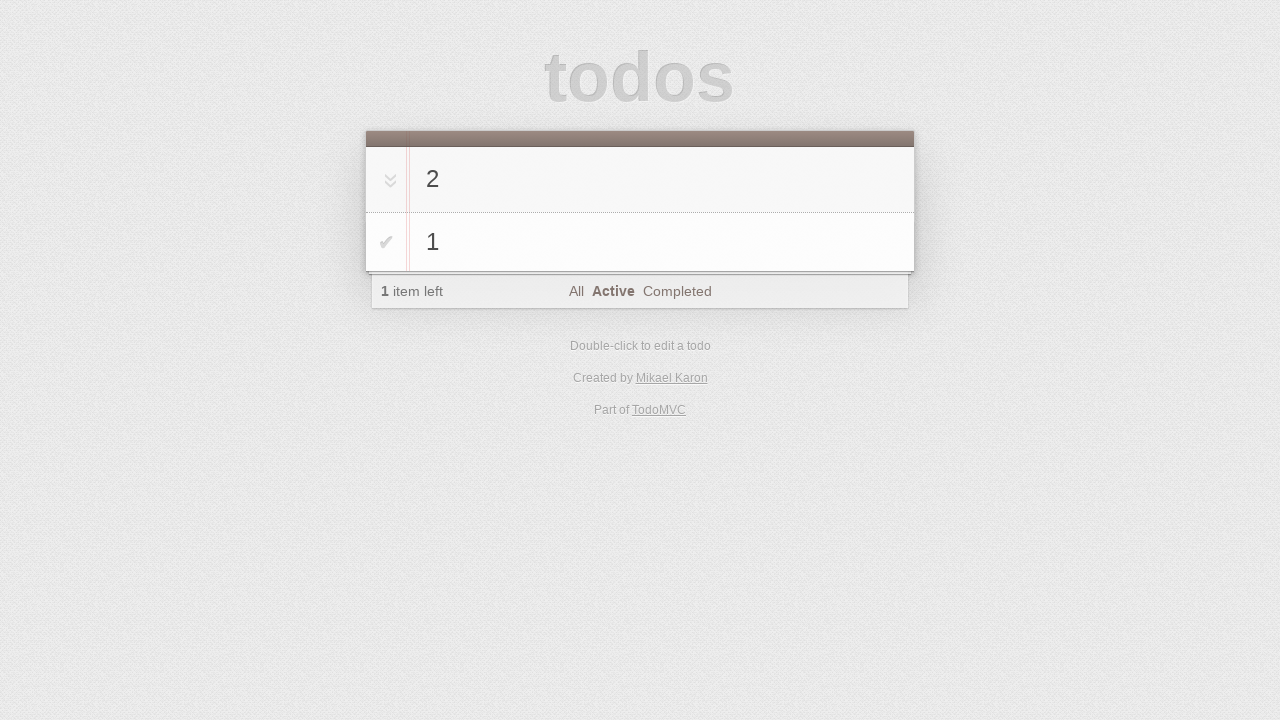

Pressed Enter to create second task while on Active filter on #new-todo
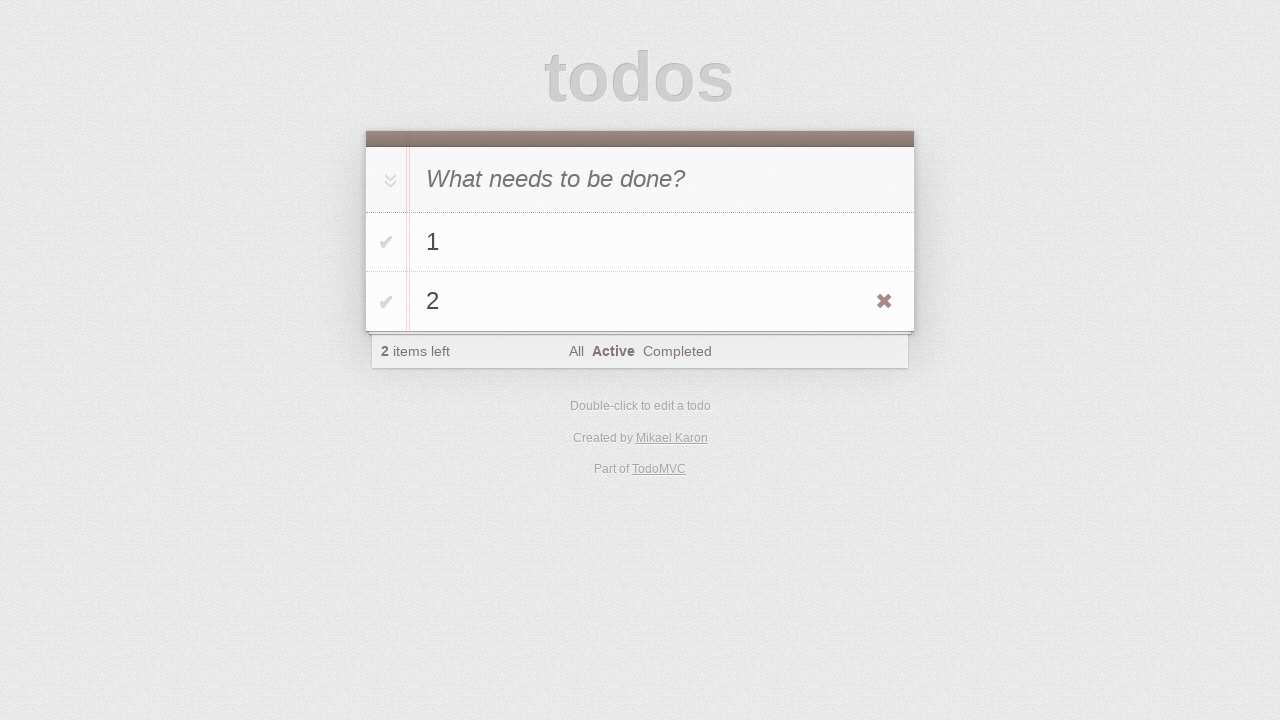

Verified task counter displays '2'
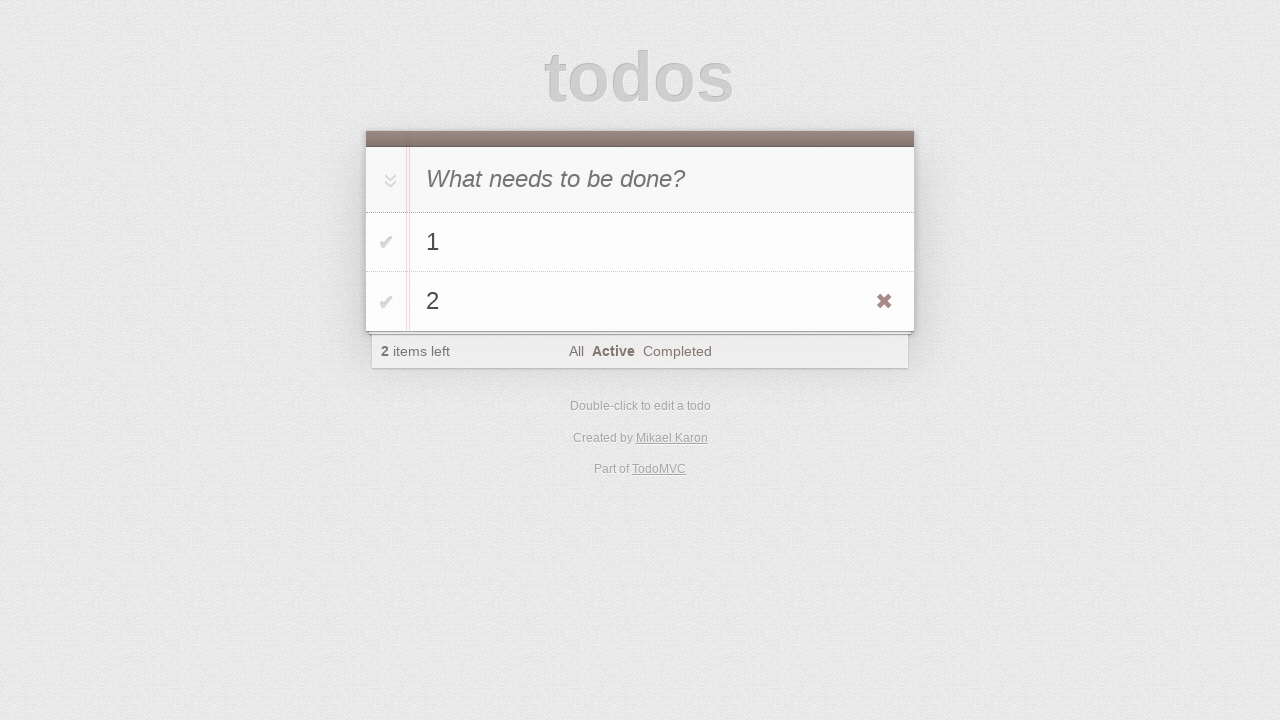

Verified first task '1' is visible in task list
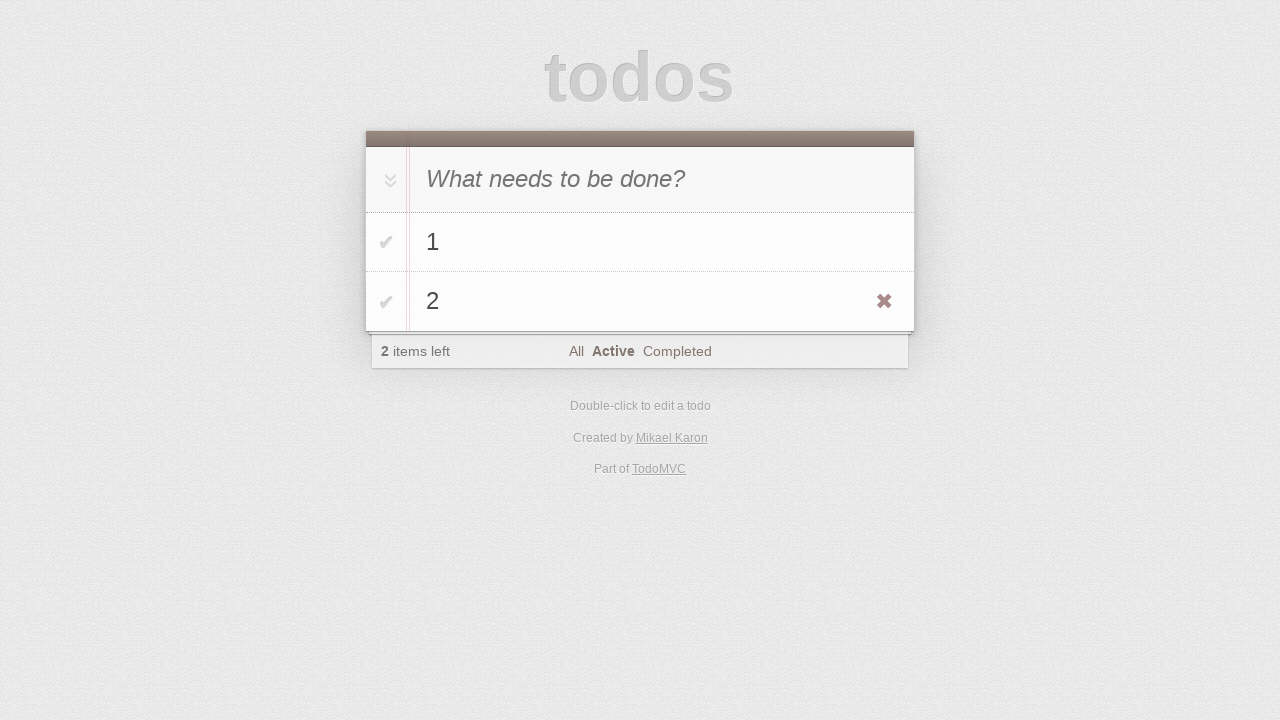

Verified second task '2' is visible in task list
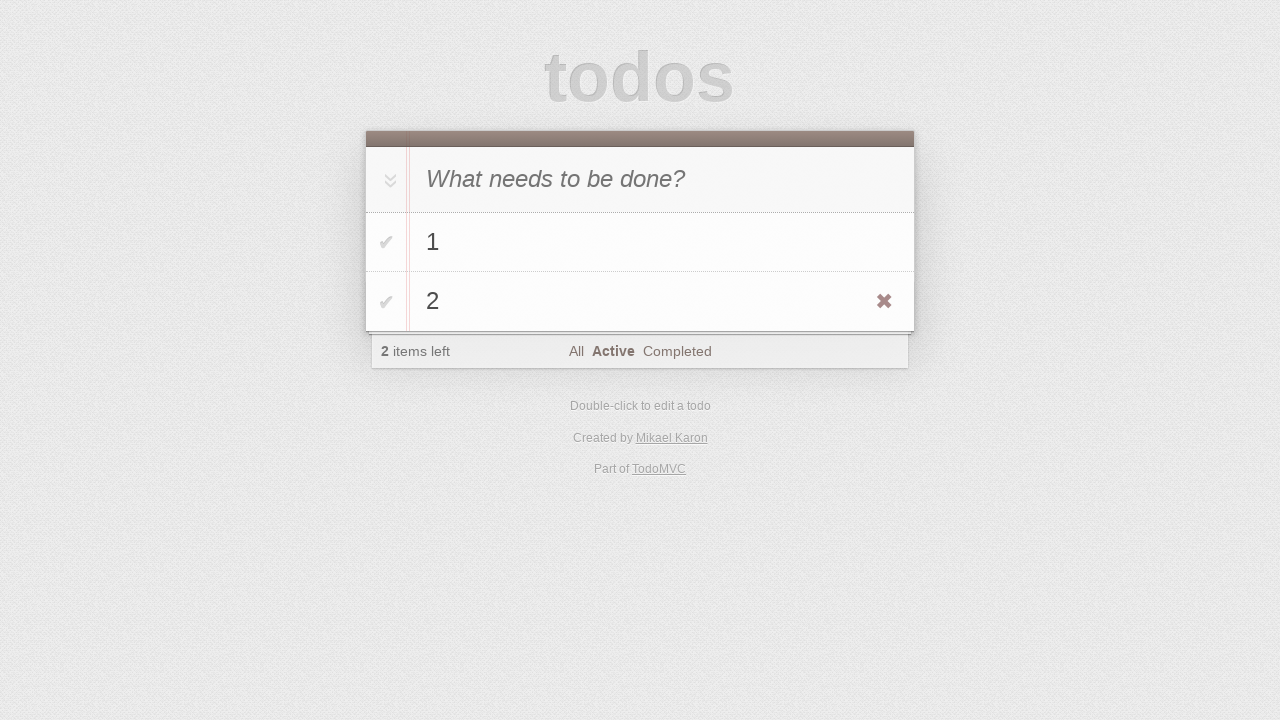

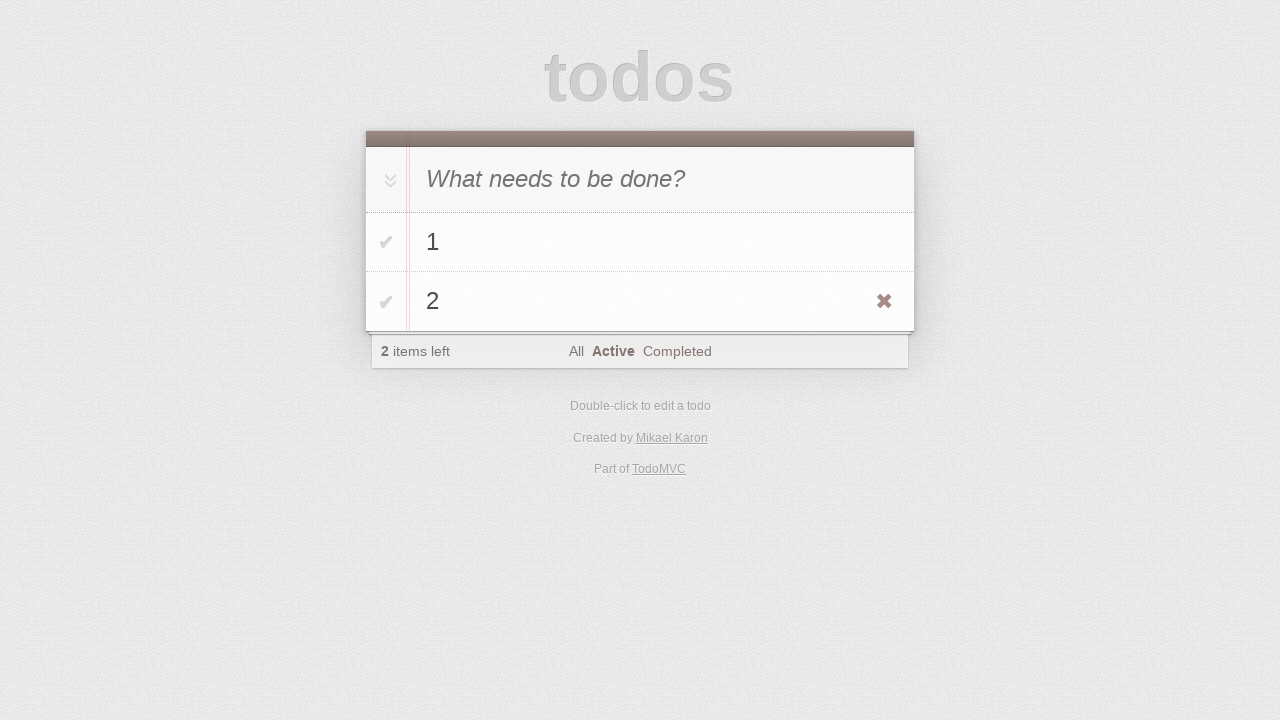